Tests a registration form by filling all required fields and submitting, then verifying the success message

Starting URL: http://suninjuly.github.io/registration1.html

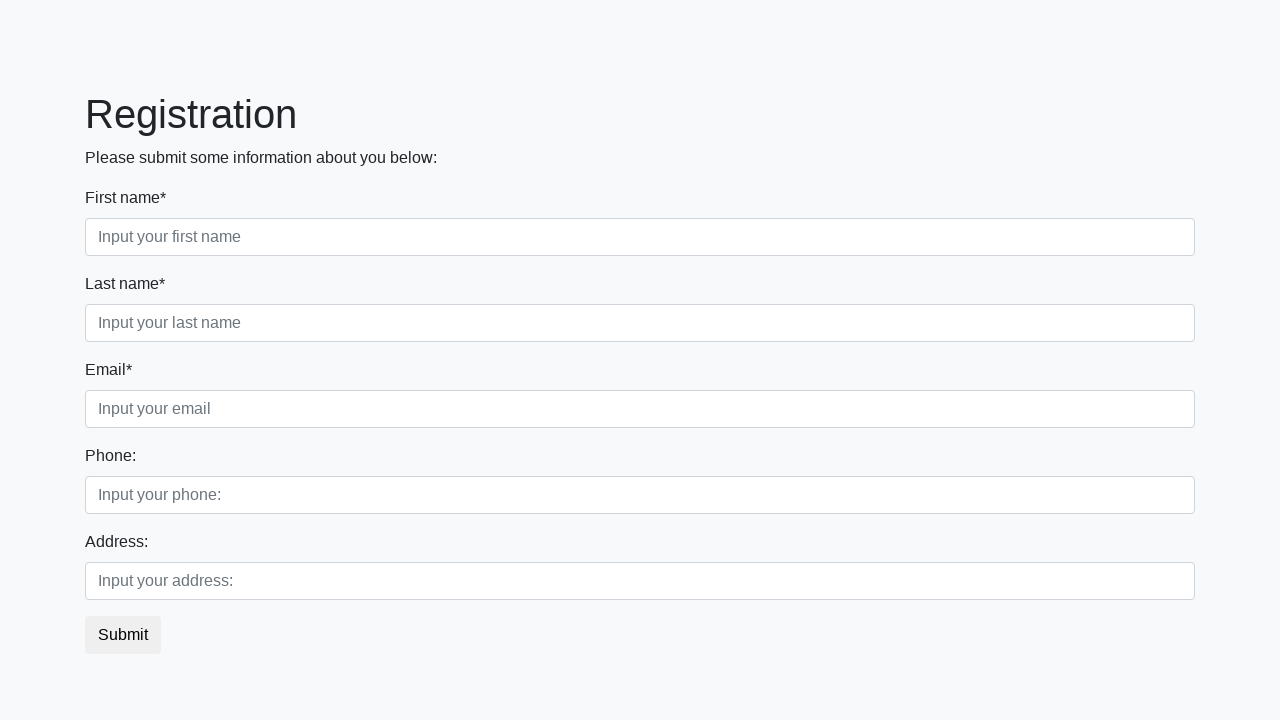

Navigated to registration form page
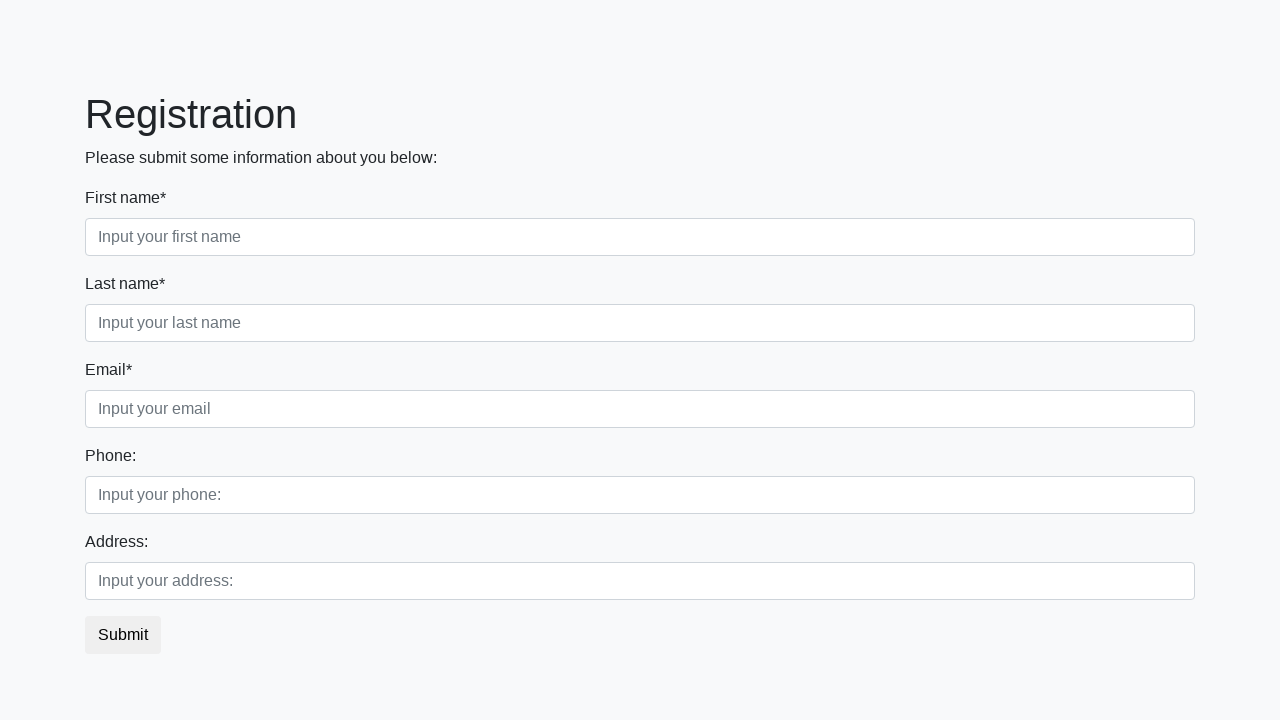

Located all required input fields
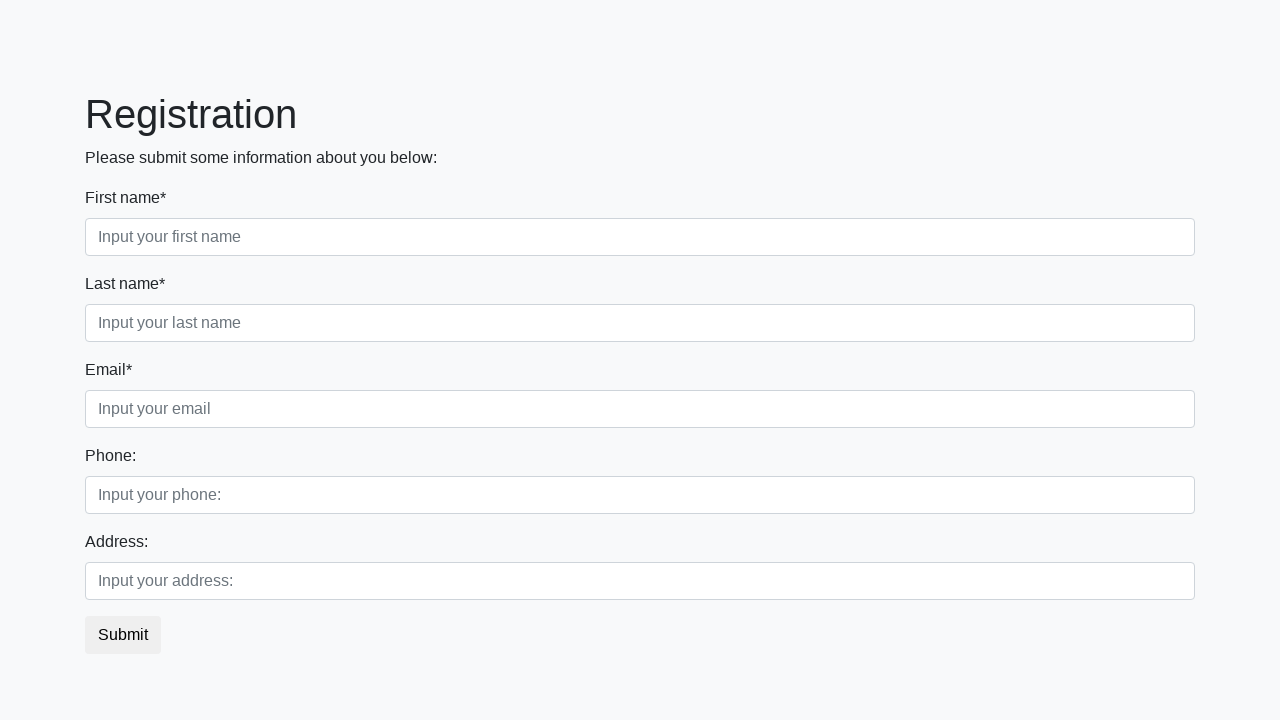

Filled a required field with test data on input[required] >> nth=0
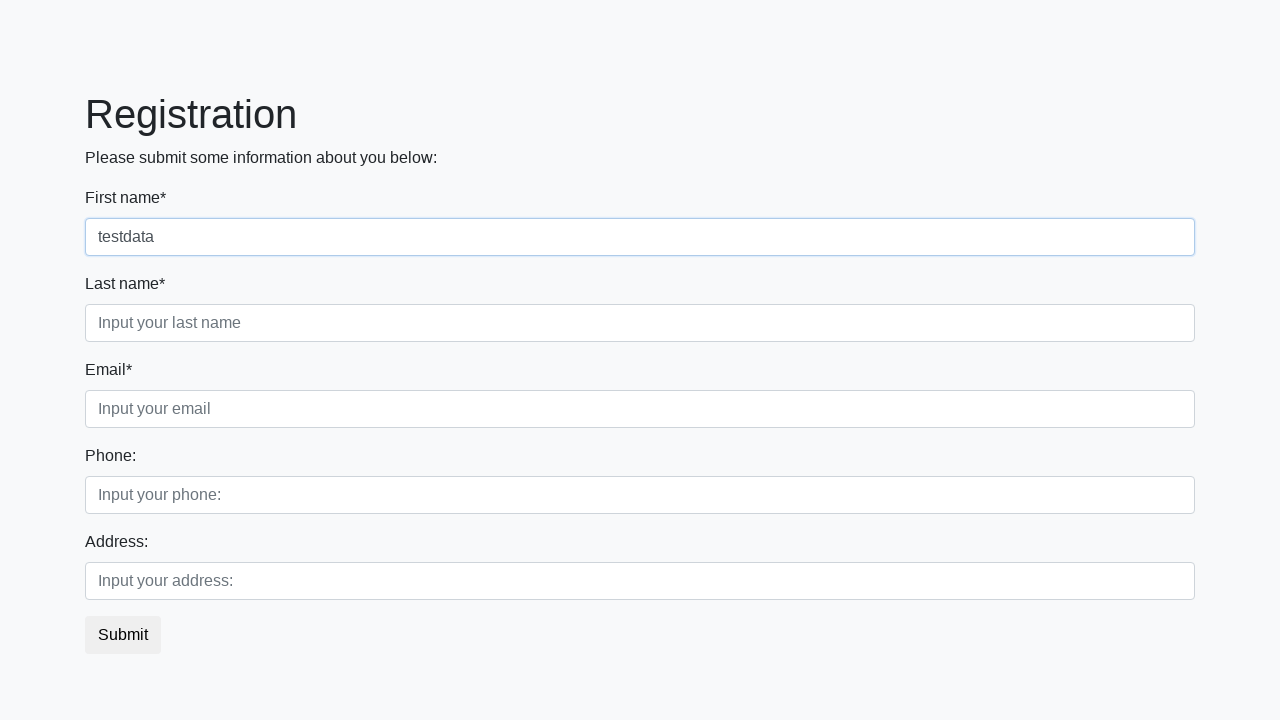

Filled a required field with test data on input[required] >> nth=1
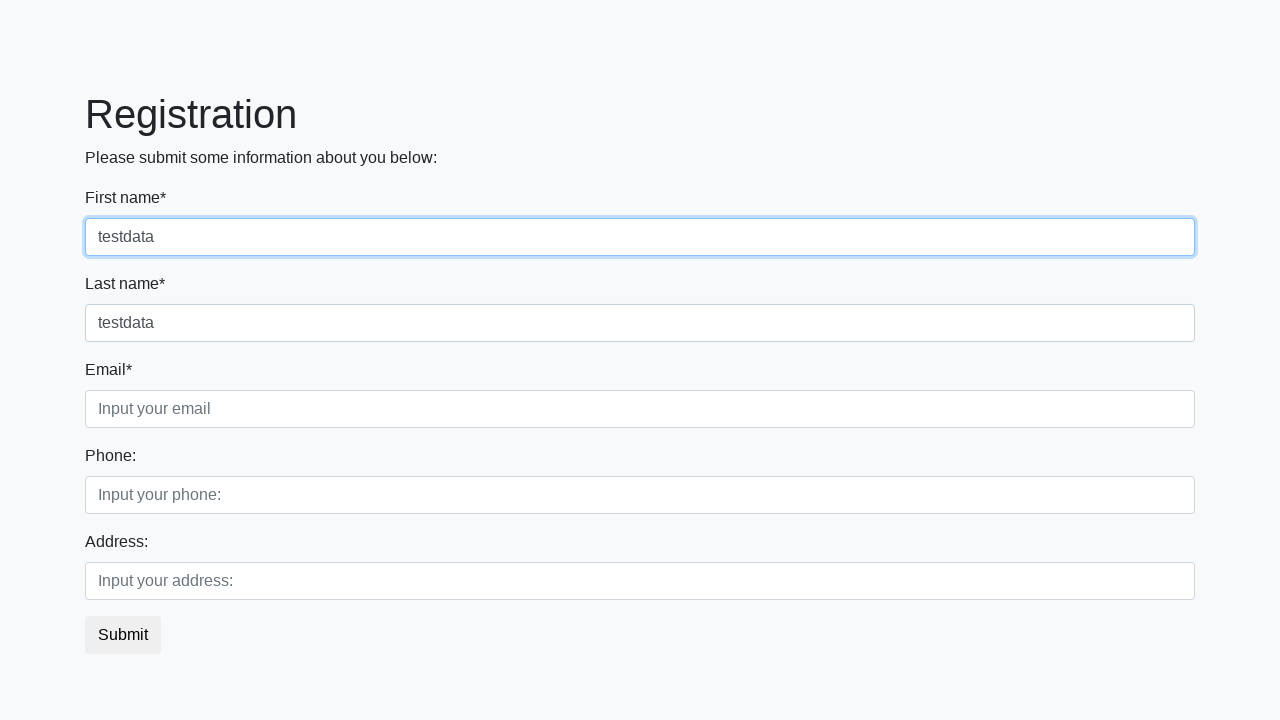

Filled a required field with test data on input[required] >> nth=2
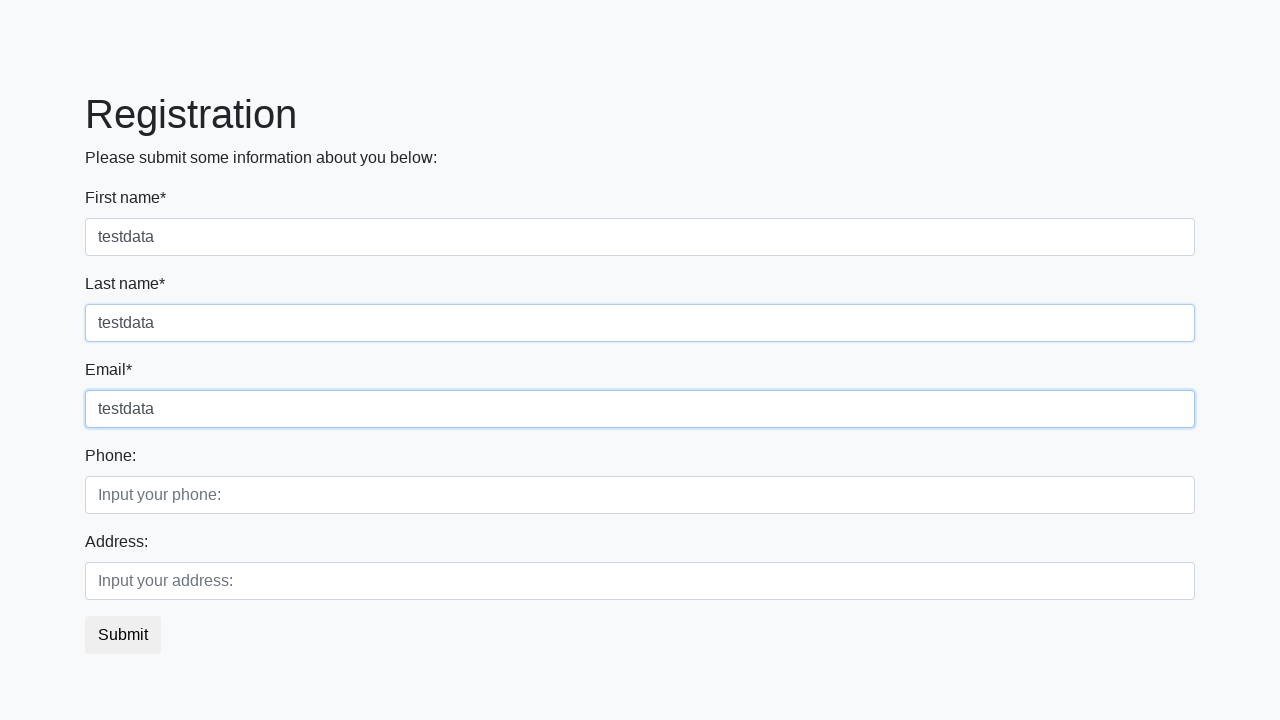

Clicked the Submit button at (123, 635) on button:text("Submit")
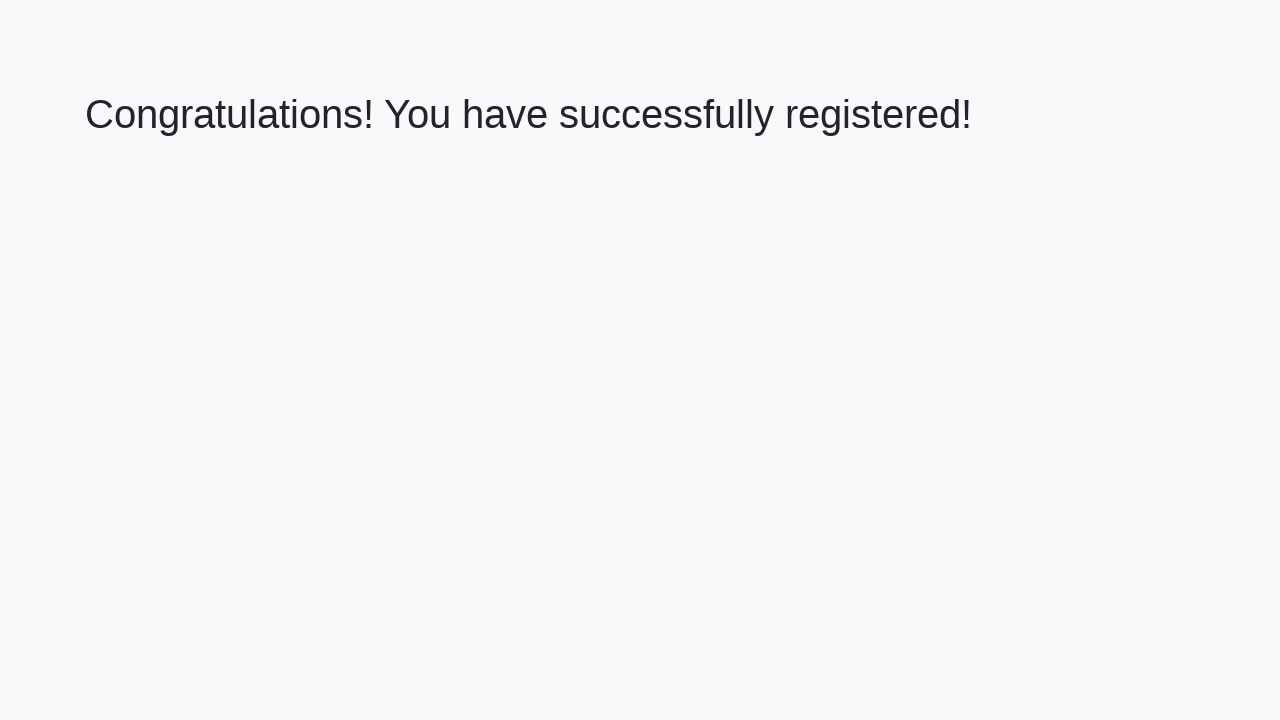

Success message heading appeared
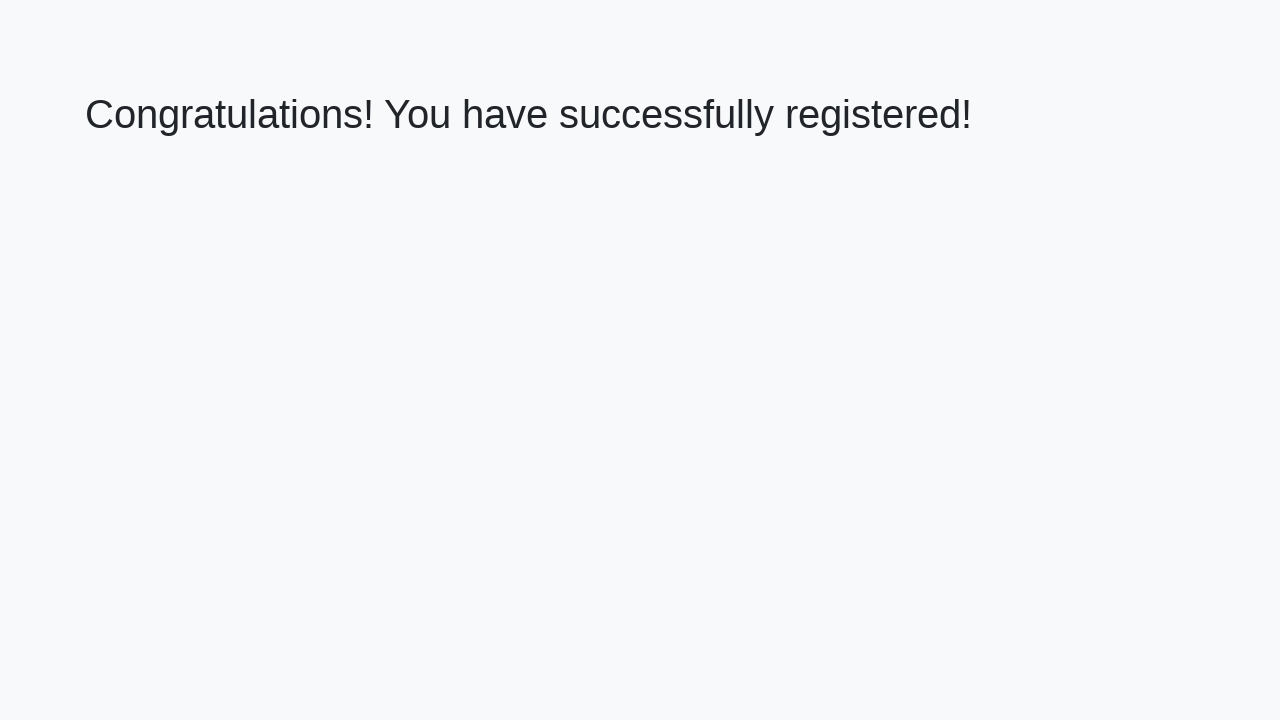

Verified success message: 'Congratulations! You have successfully registered!'
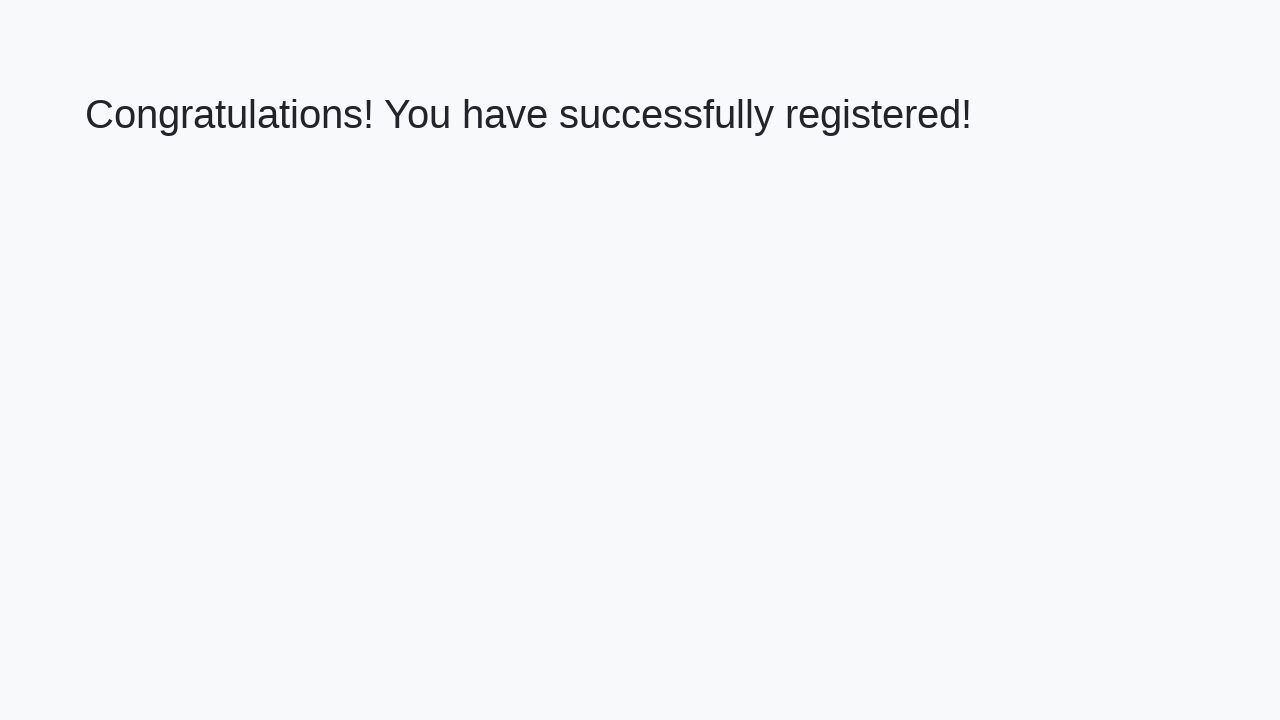

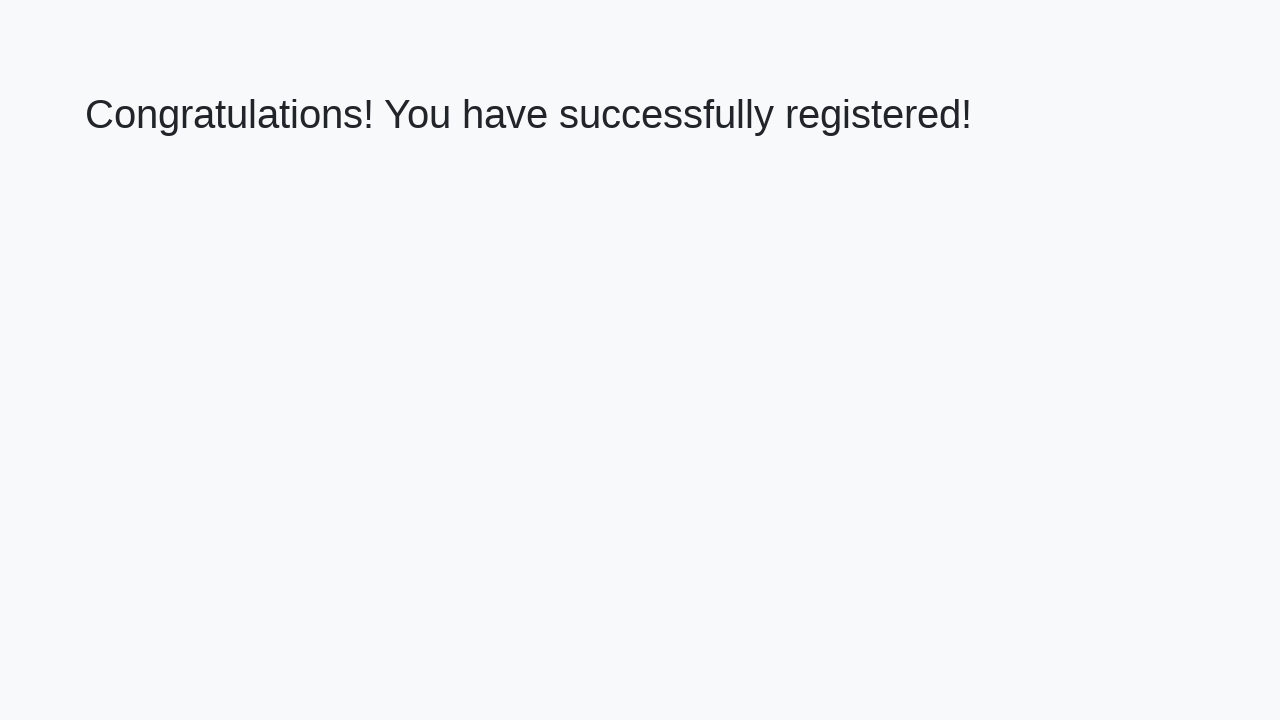